Tests handling multiple iframes by switching to each iframe and filling form fields - enters an email in the first iframe and a username in the second iframe

Starting URL: https://demoapps.qspiders.com/ui/frames/multiple?sublist=2

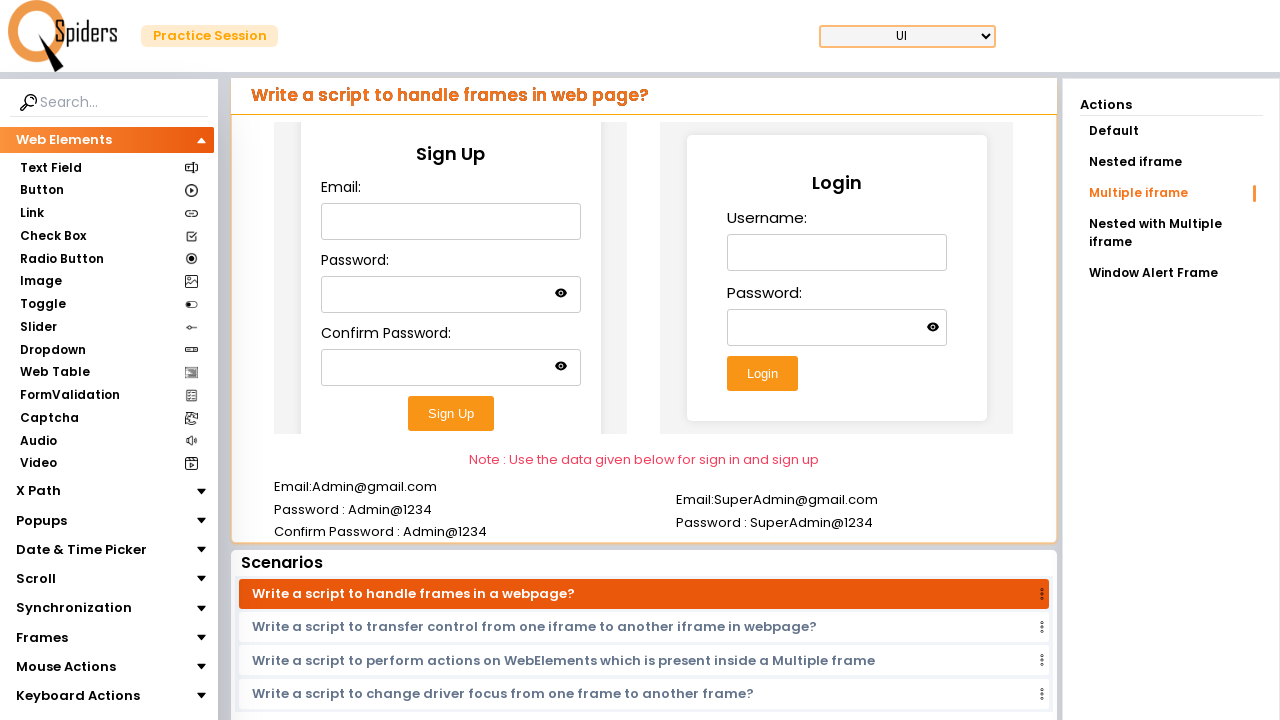

Located first iframe element
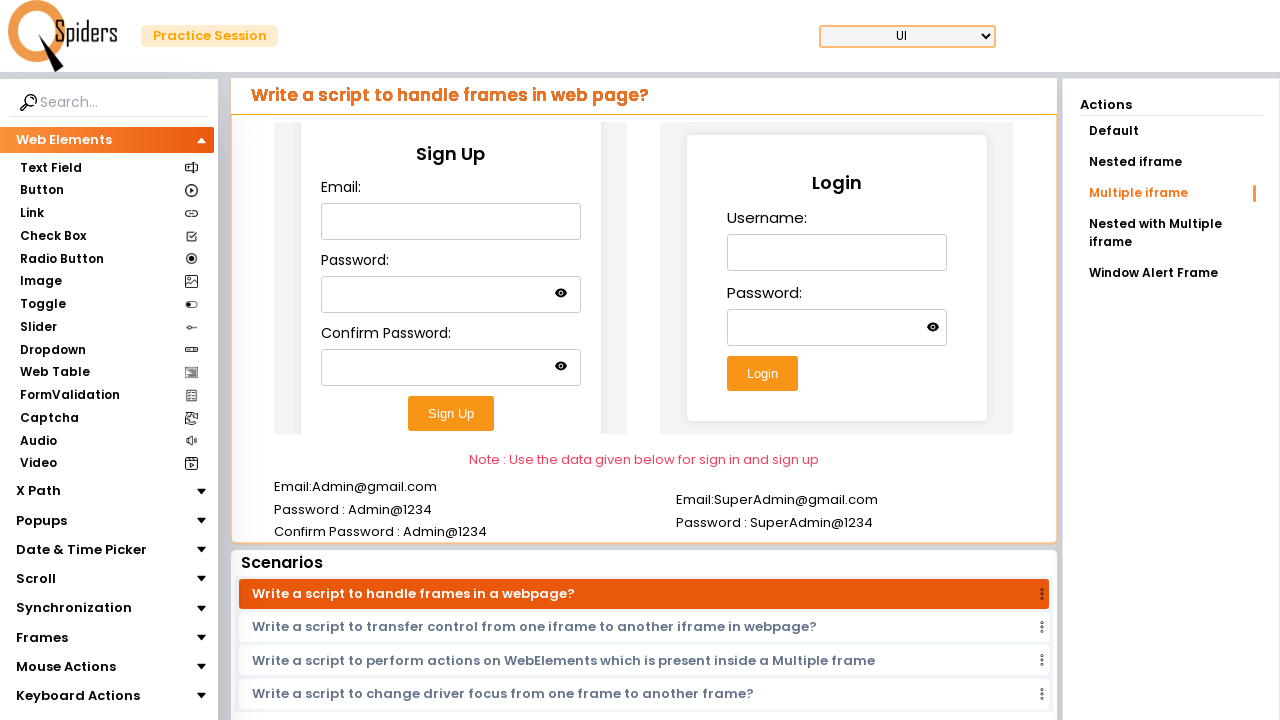

Filled email field in first iframe with 'doremon@gmail.com' on iframe.w-full.h-96 >> nth=0 >> internal:control=enter-frame >> #email
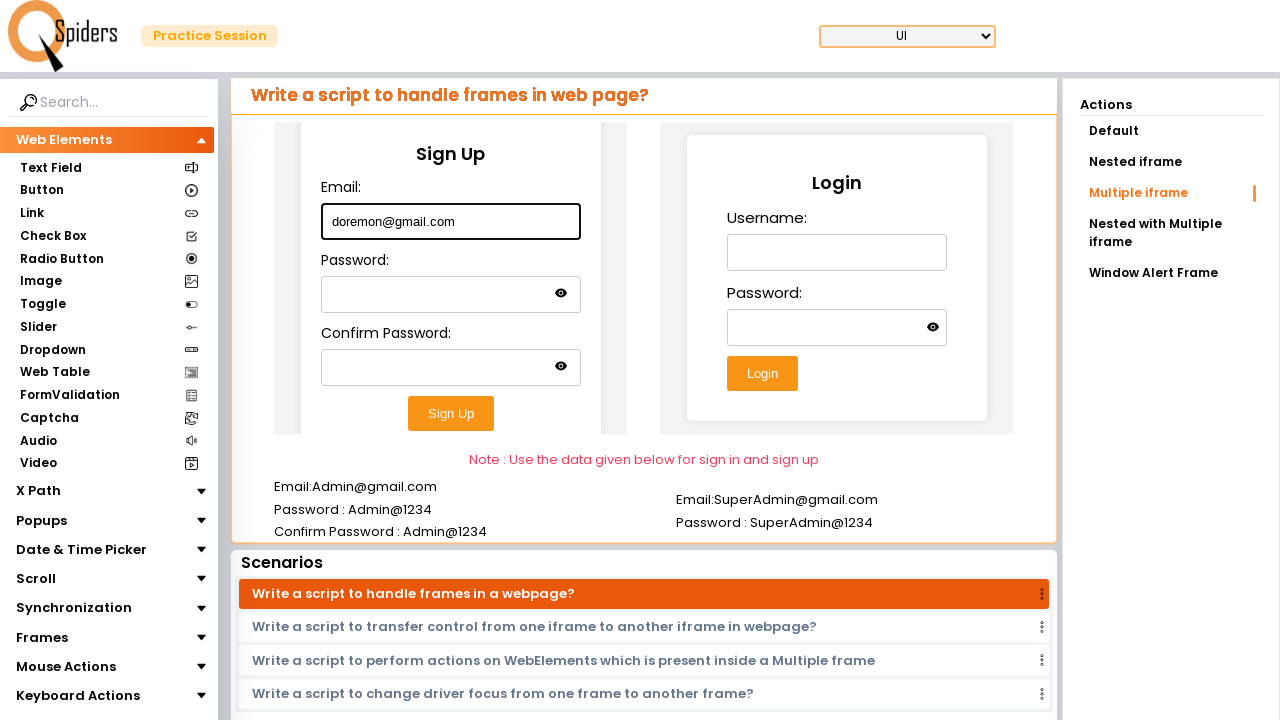

Located second iframe element
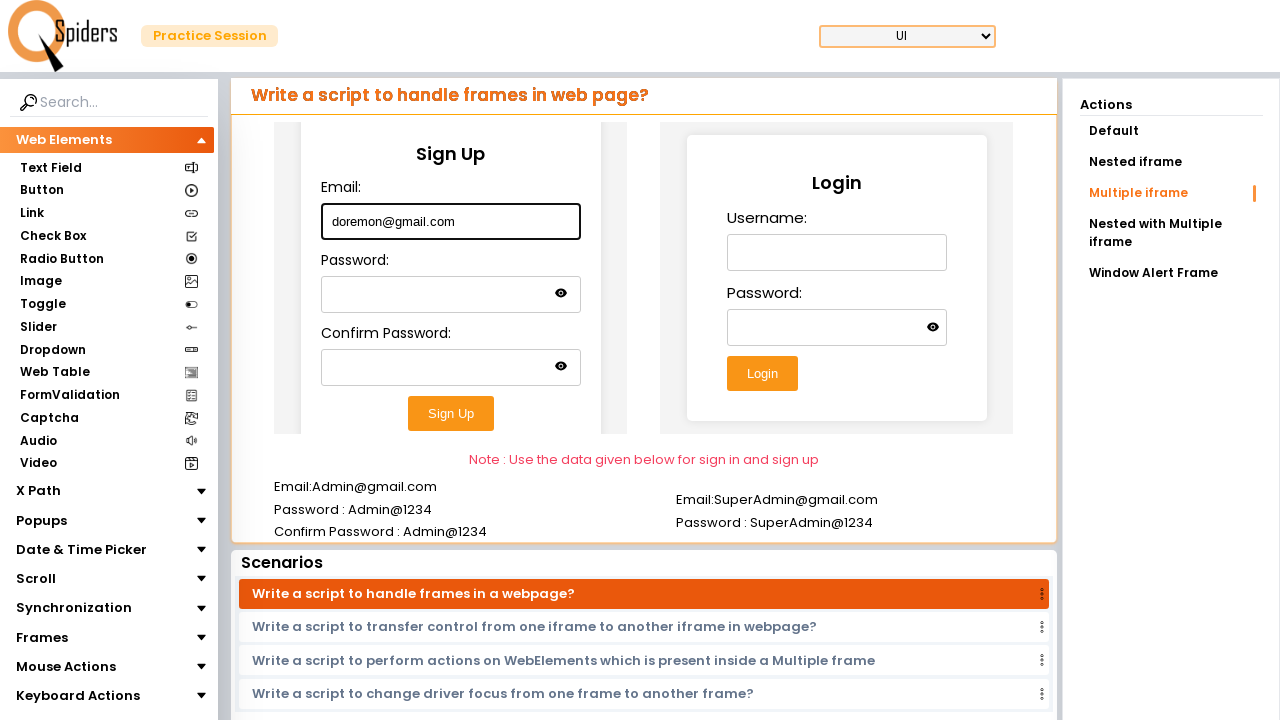

Filled username field in second iframe with 'nobitha' on iframe.w-full.h-96 >> nth=1 >> internal:control=enter-frame >> #username
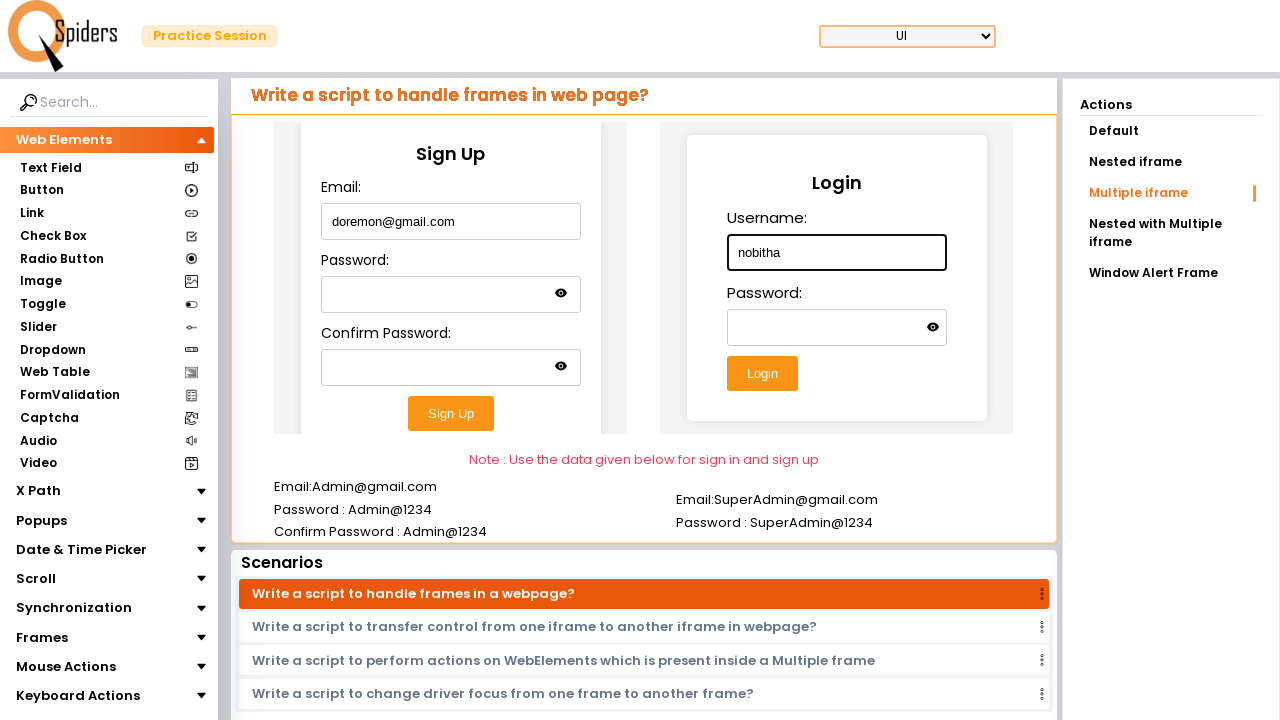

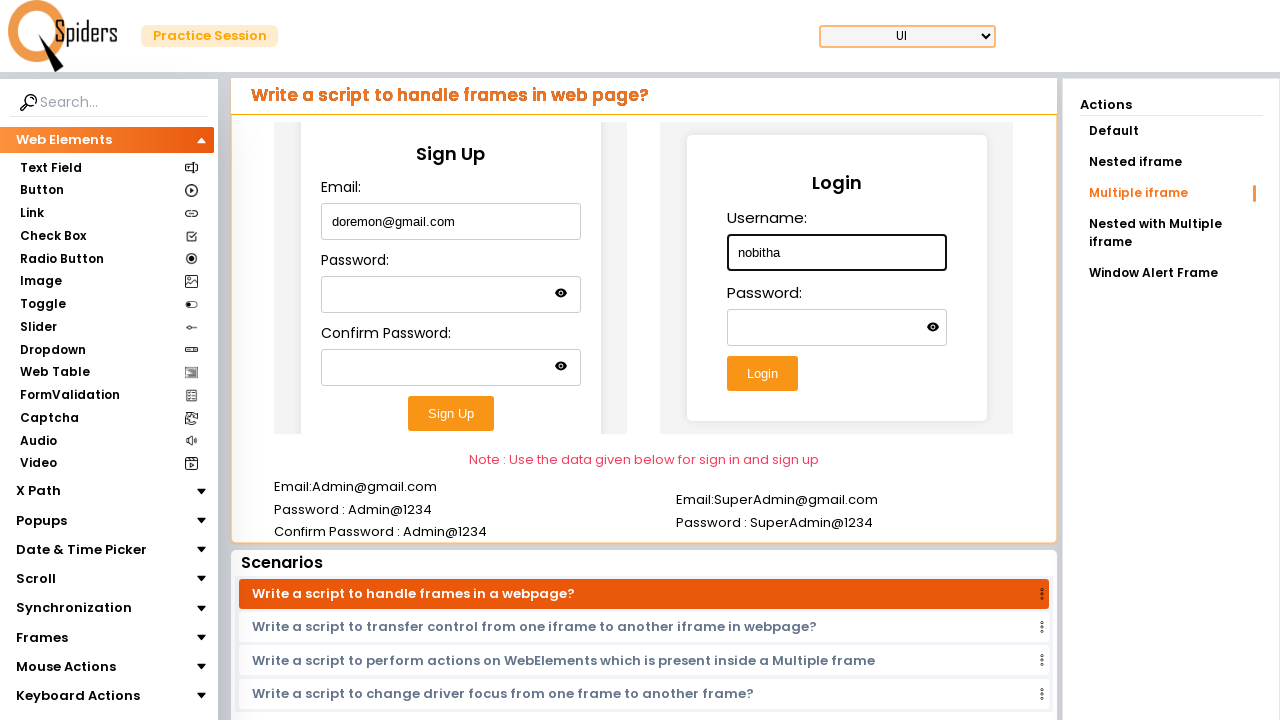